Tests the complete flow of adding a customer, opening an account, and viewing customer list

Starting URL: https://www.globalsqa.com/angularJs-protractor/BankingProject/#/login

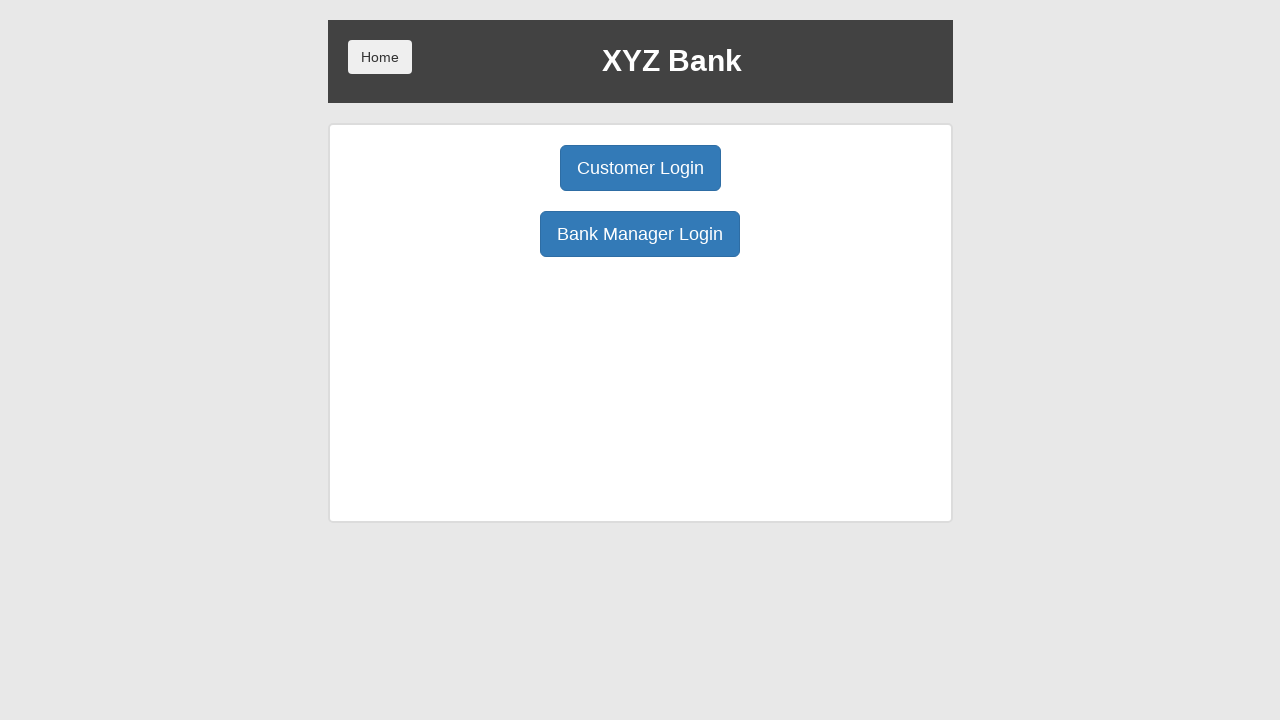

Clicked Bank Manager Login button at (640, 234) on button:has-text('Bank Manager Login')
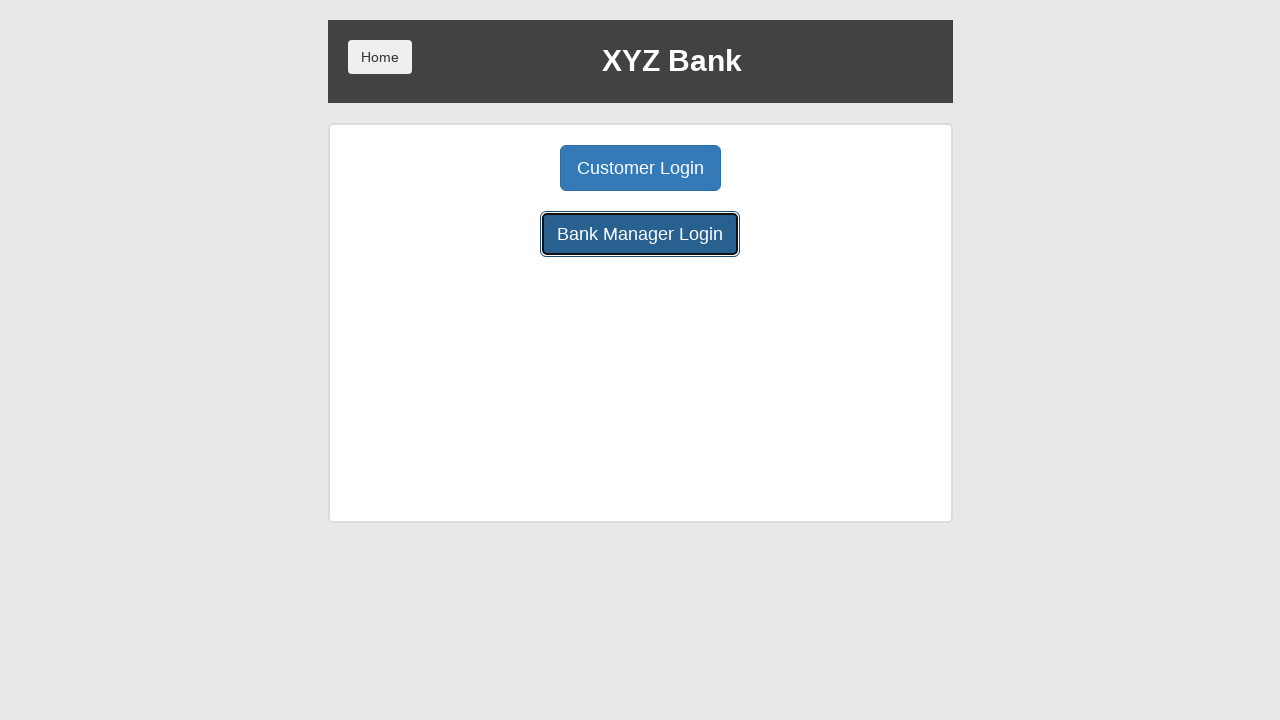

Clicked Add Customer button at (502, 168) on button:has-text('Add Customer')
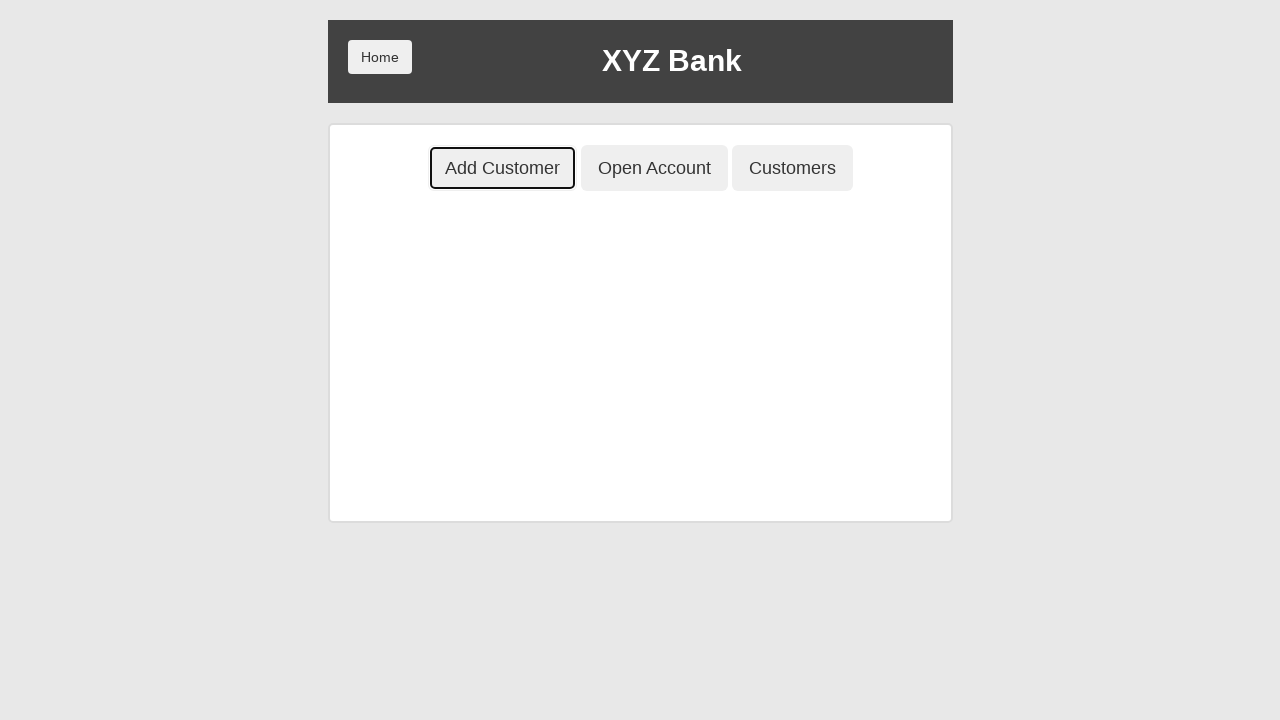

Filled First Name field with 'Karina' on input[placeholder='First Name']
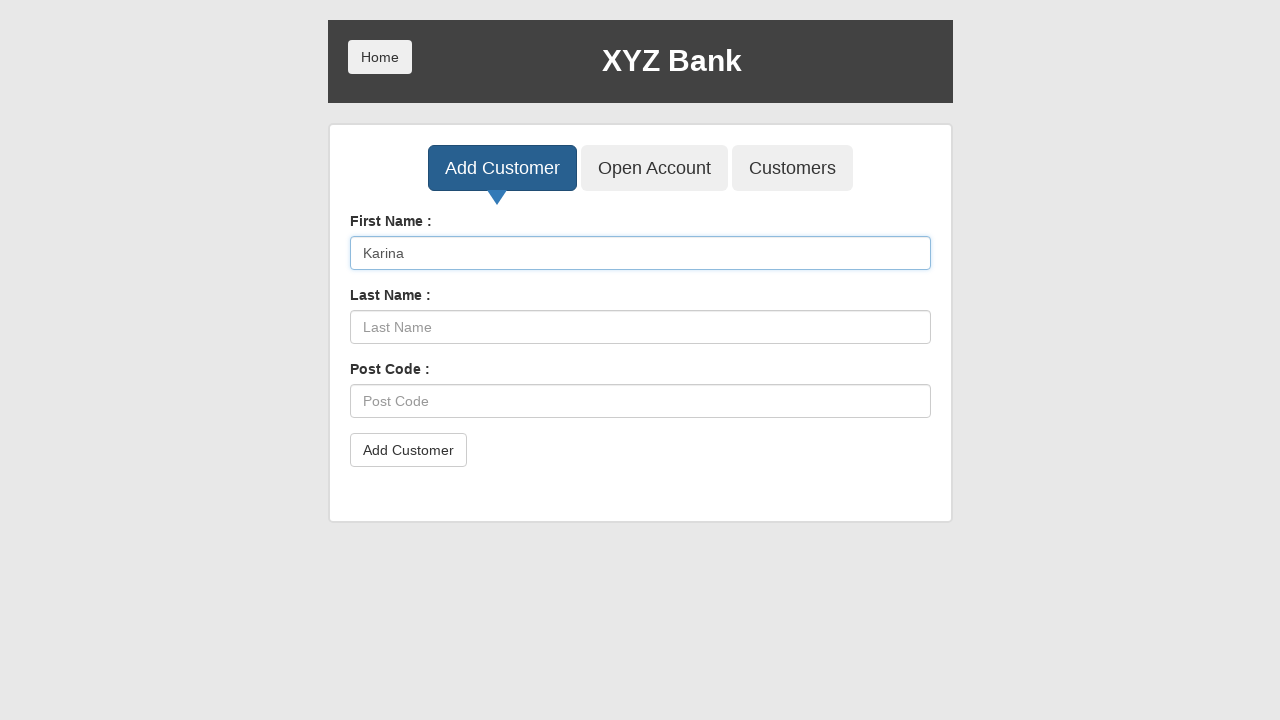

Filled Last Name field with 'Faiz' on input[placeholder='Last Name']
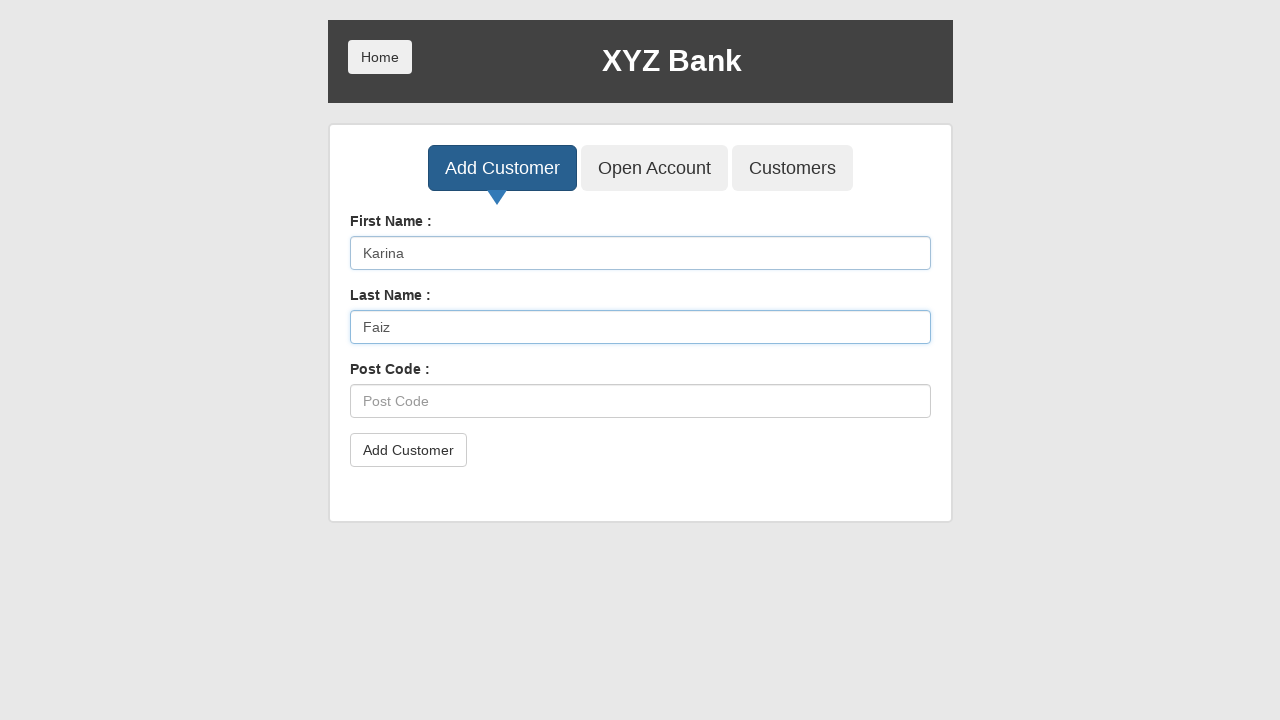

Filled Post Code field with '444477' on input[placeholder='Post Code']
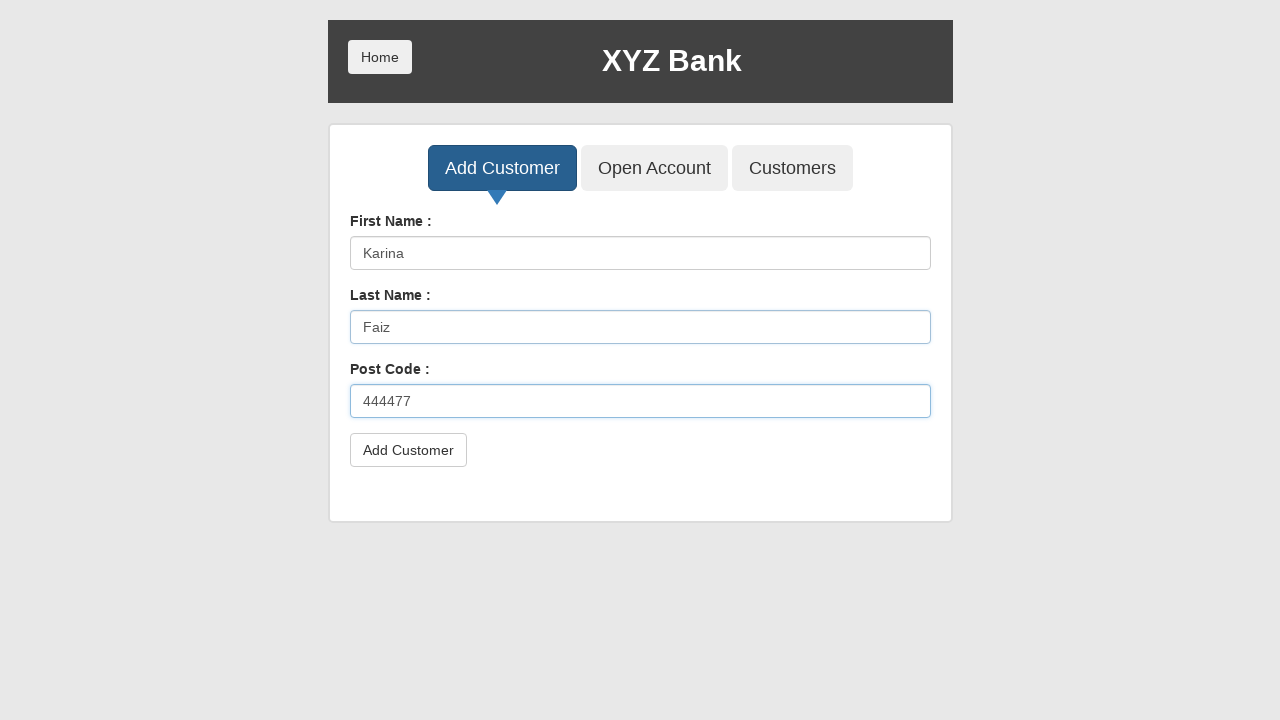

Clicked submit button to add customer at (408, 450) on button[type='submit']
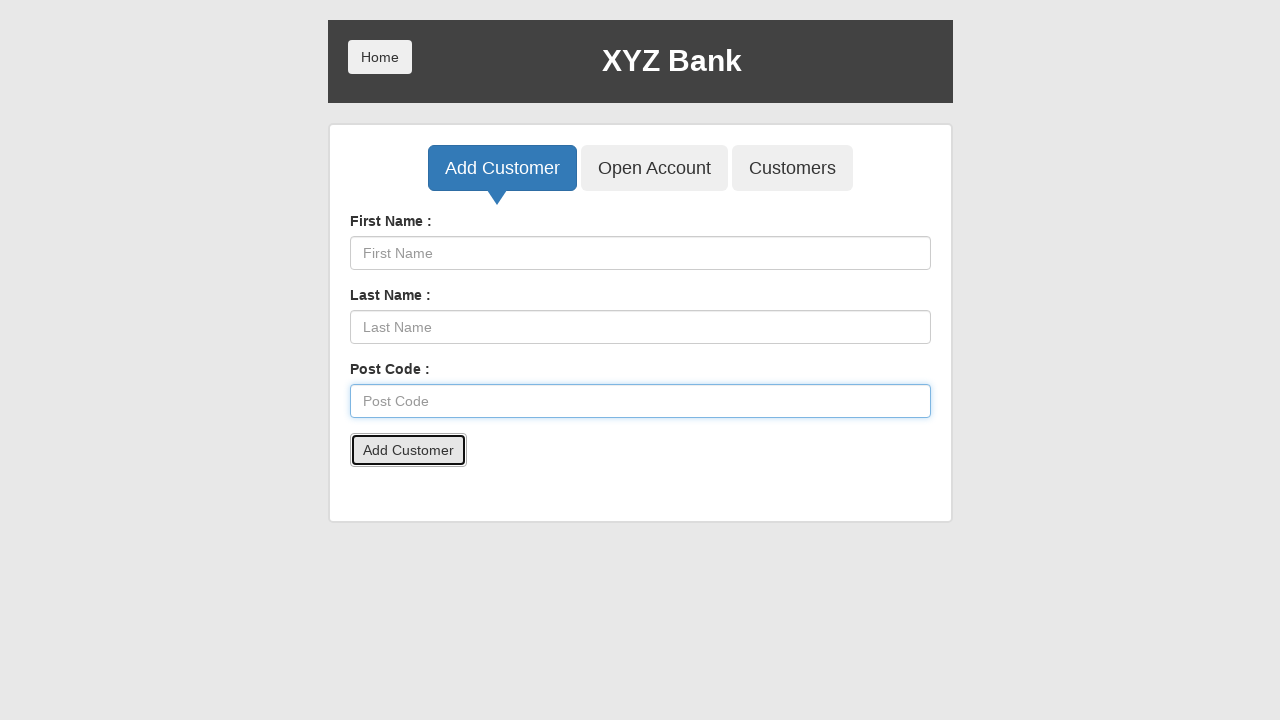

Set up dialog handler to accept alerts
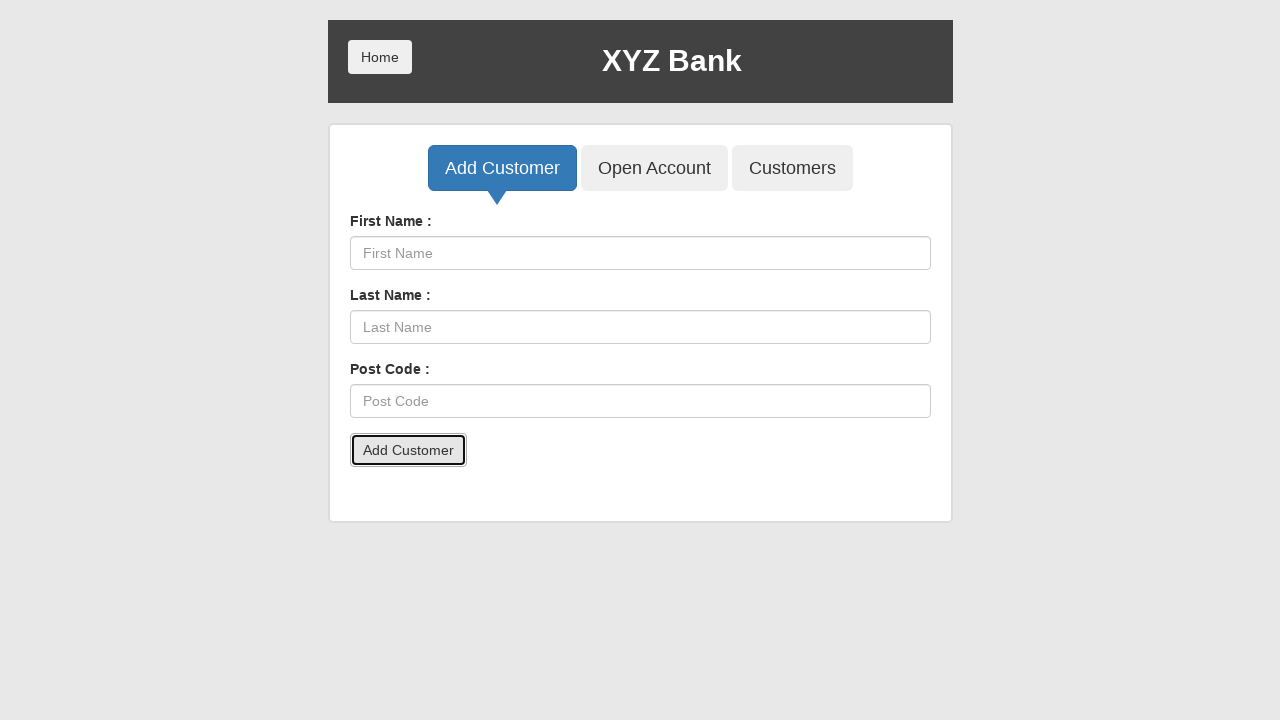

Clicked Open Account button at (654, 168) on button:has-text('Open Account')
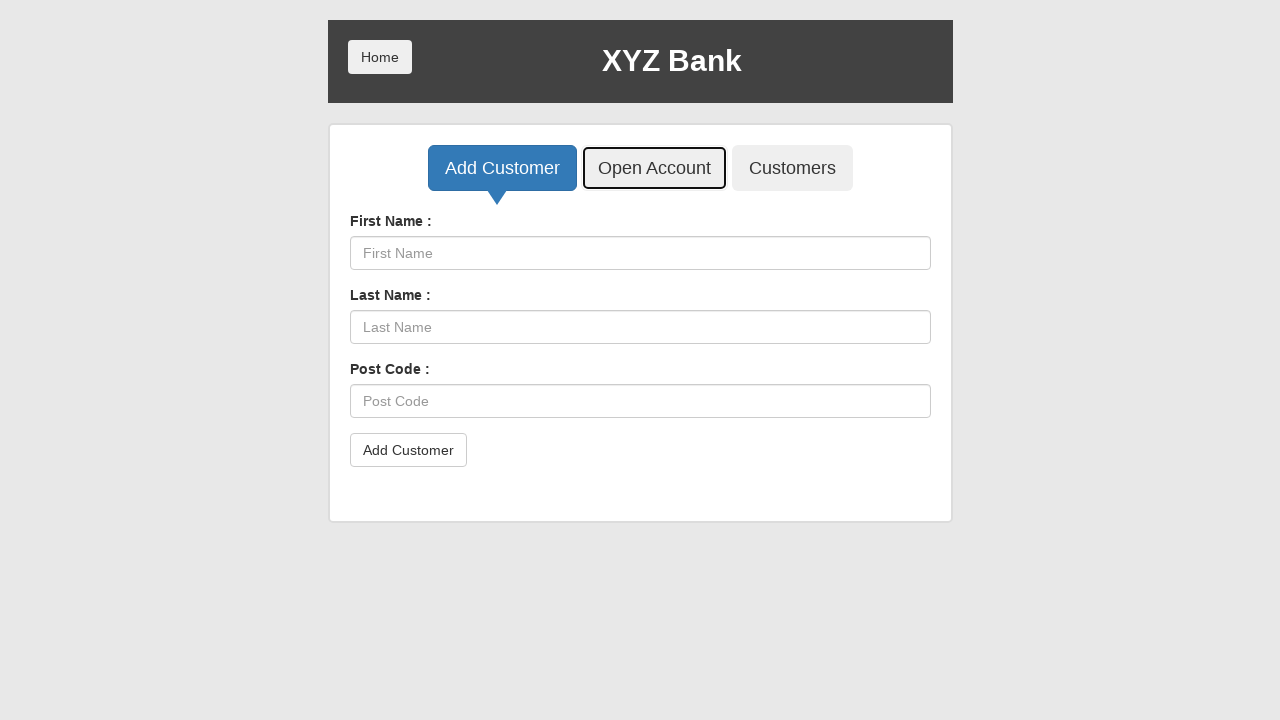

Selected customer 'Karina Faiz' from dropdown on select#userSelect
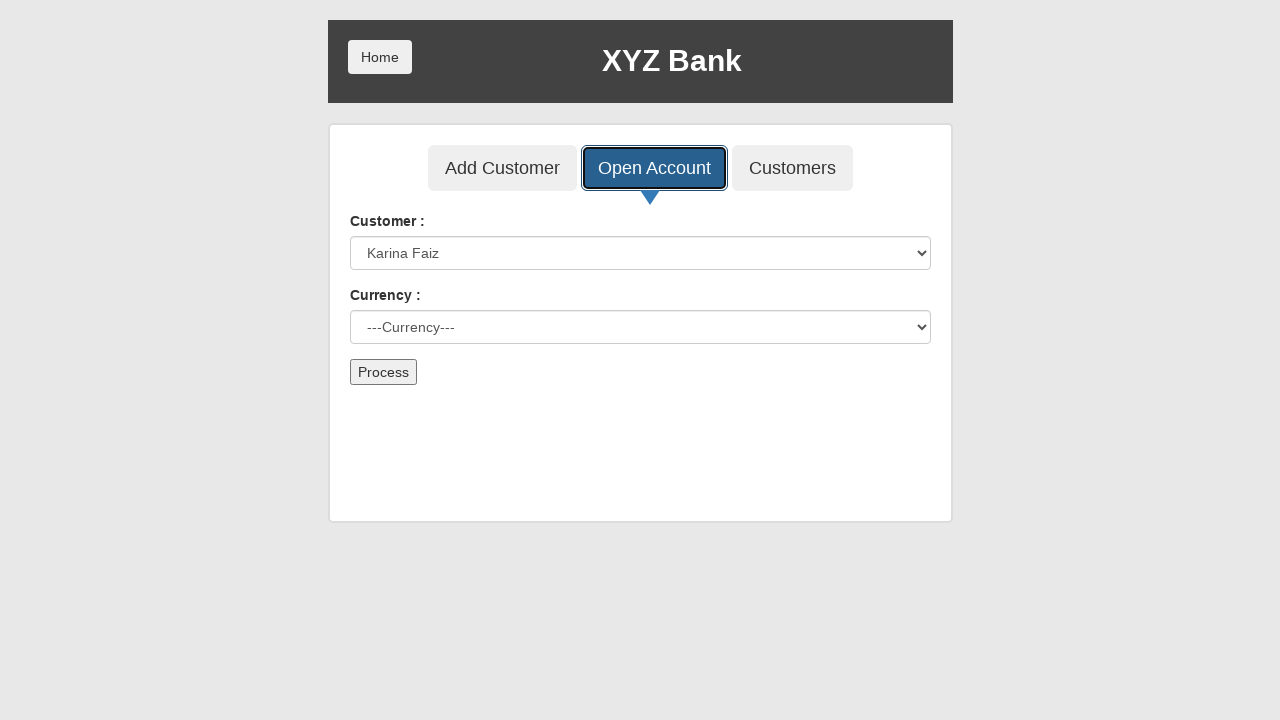

Selected 'Dollar' as currency on select#currency
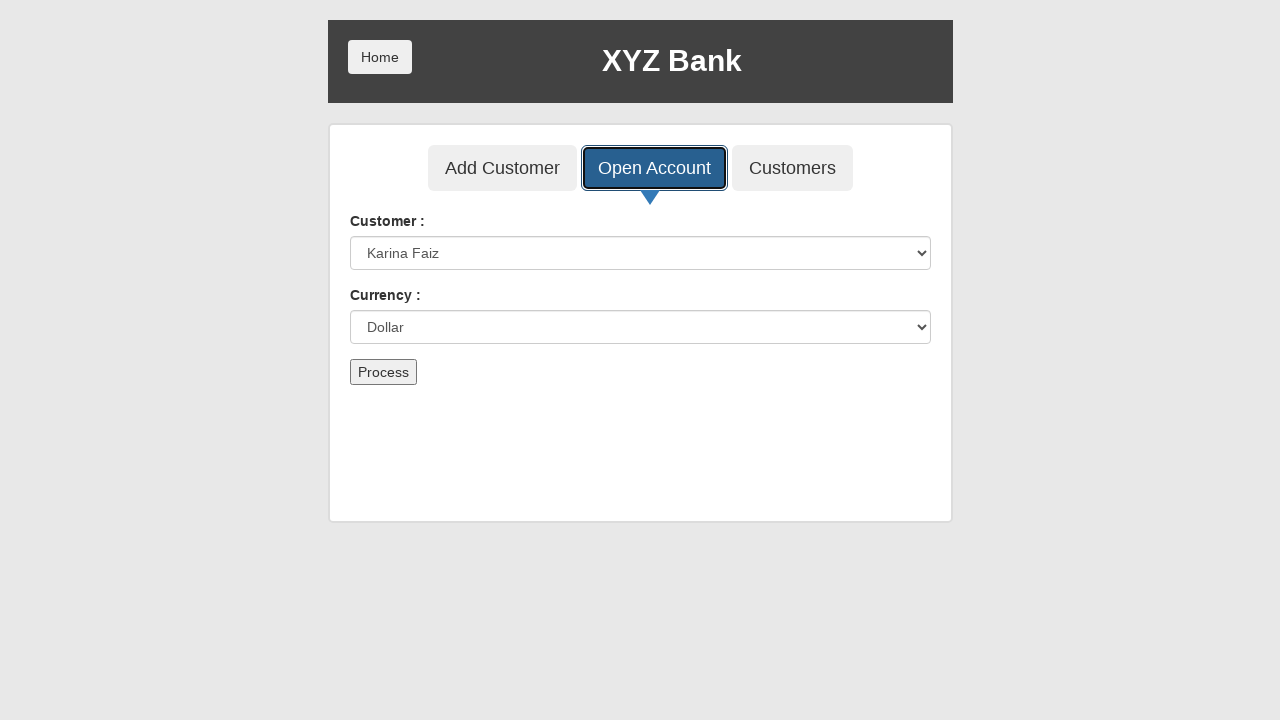

Clicked submit button to process account creation at (383, 372) on button[type='submit']
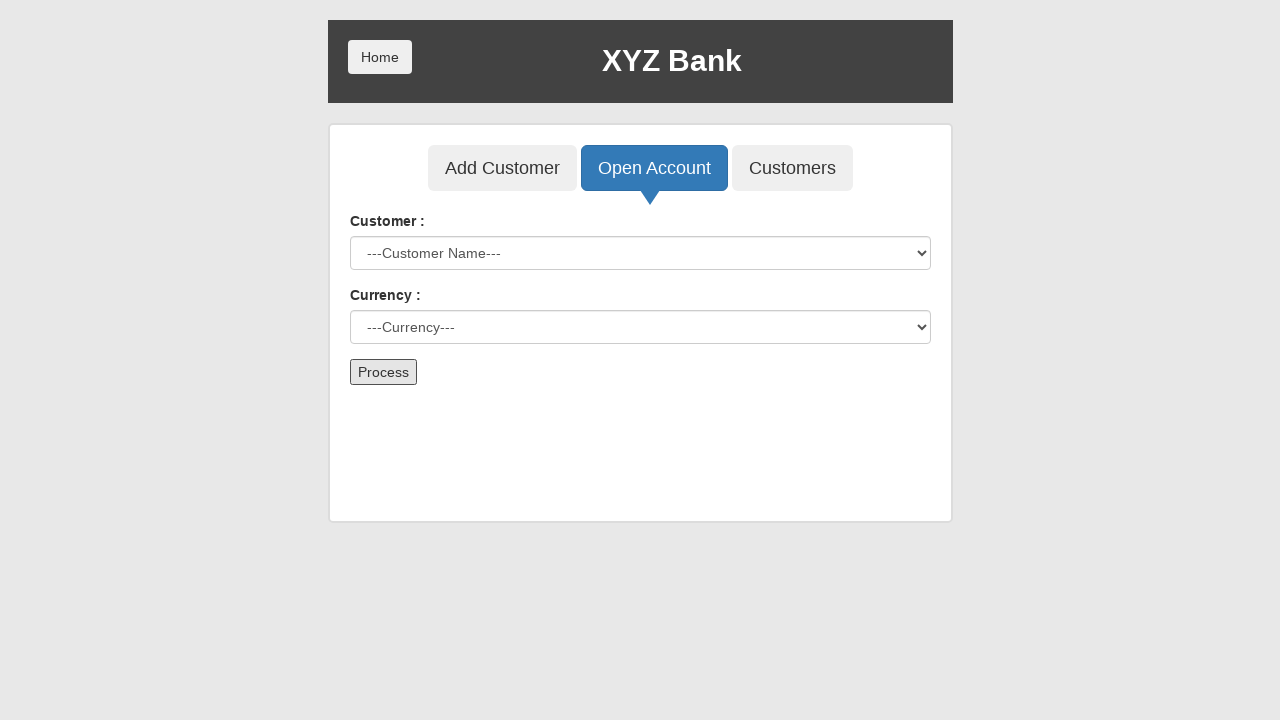

Clicked Customers button to view customer list at (792, 168) on button:has-text('Customers')
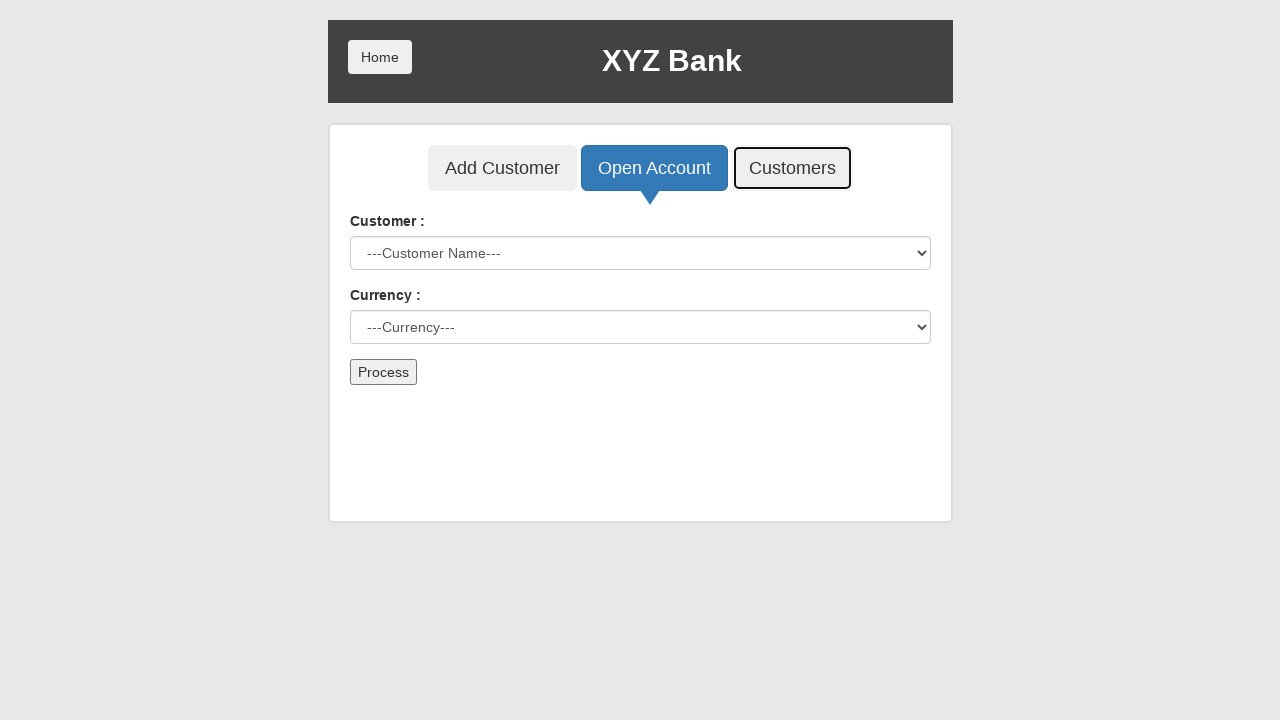

Verified customer 'Karina' appears in the customer list
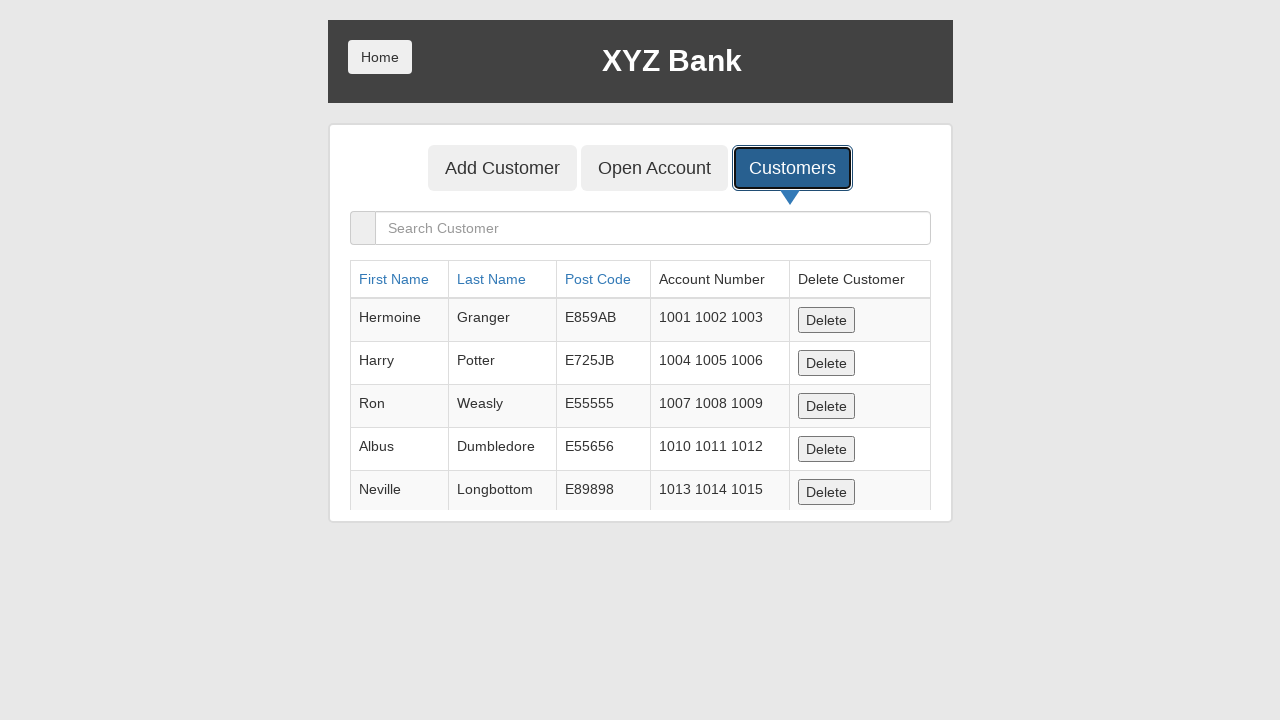

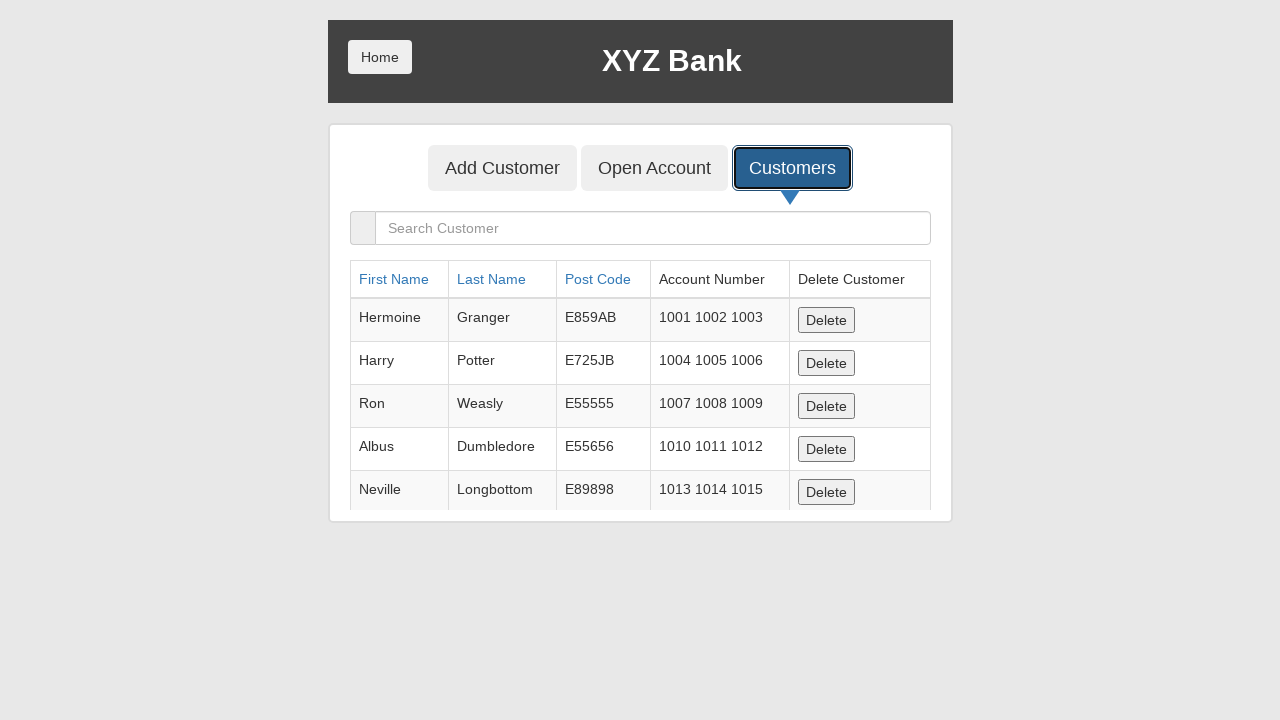